Tests the Taiwan Stock Exchange historical data search by entering a stock number (2330) and submitting the search form to view stock trading data.

Starting URL: https://www.twse.com.tw/zh/trading/historical/stock-day.html

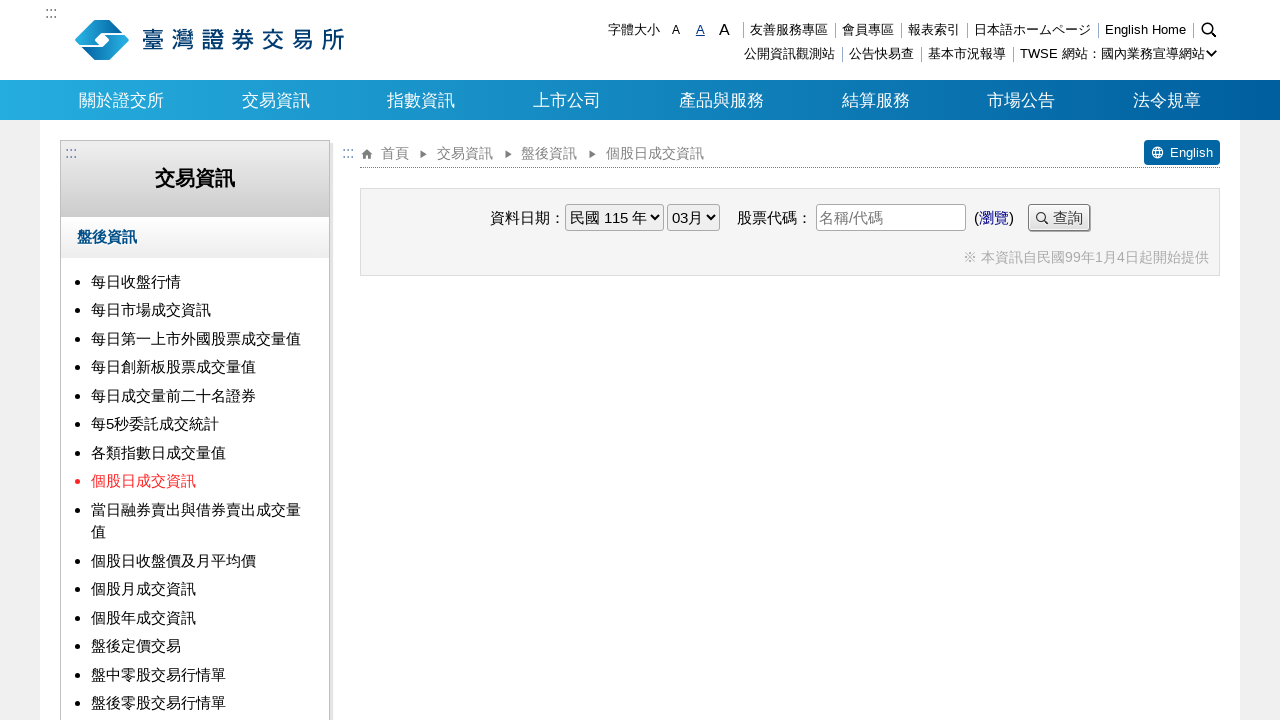

Filled stock number field with '2330' on input[name='stockNo']
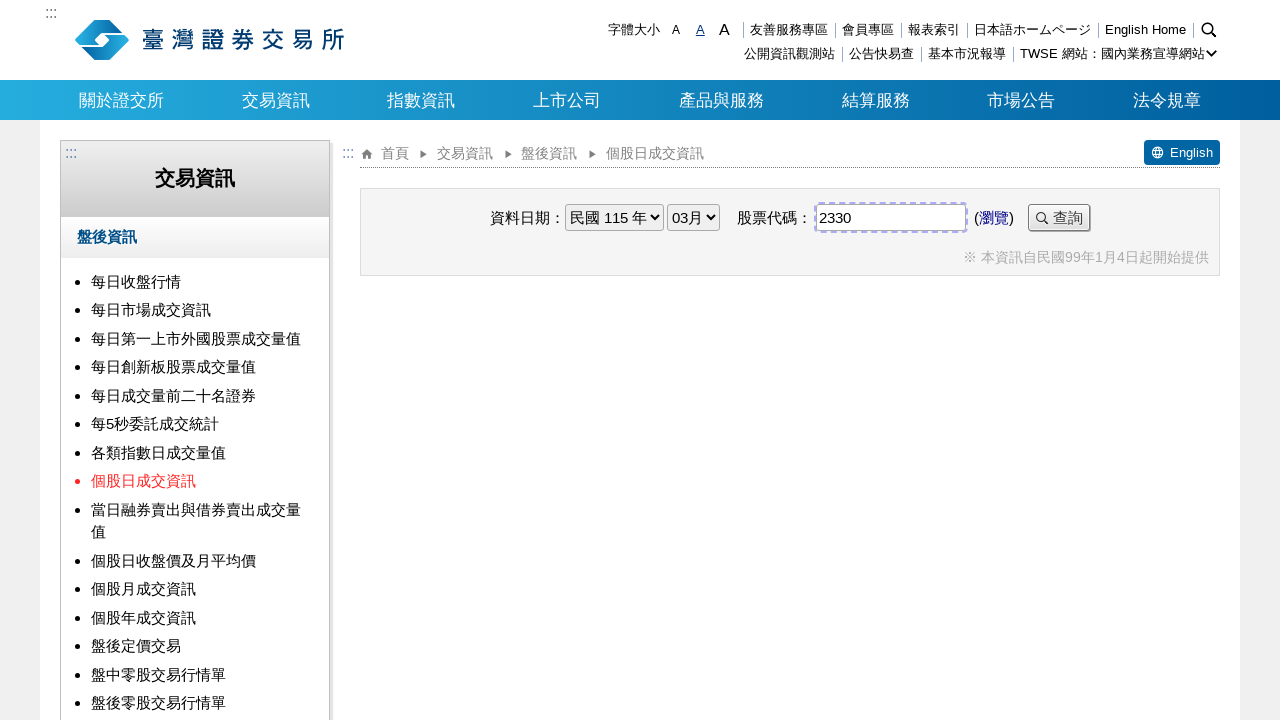

Pressed Enter to submit the stock search form on input[name='stockNo']
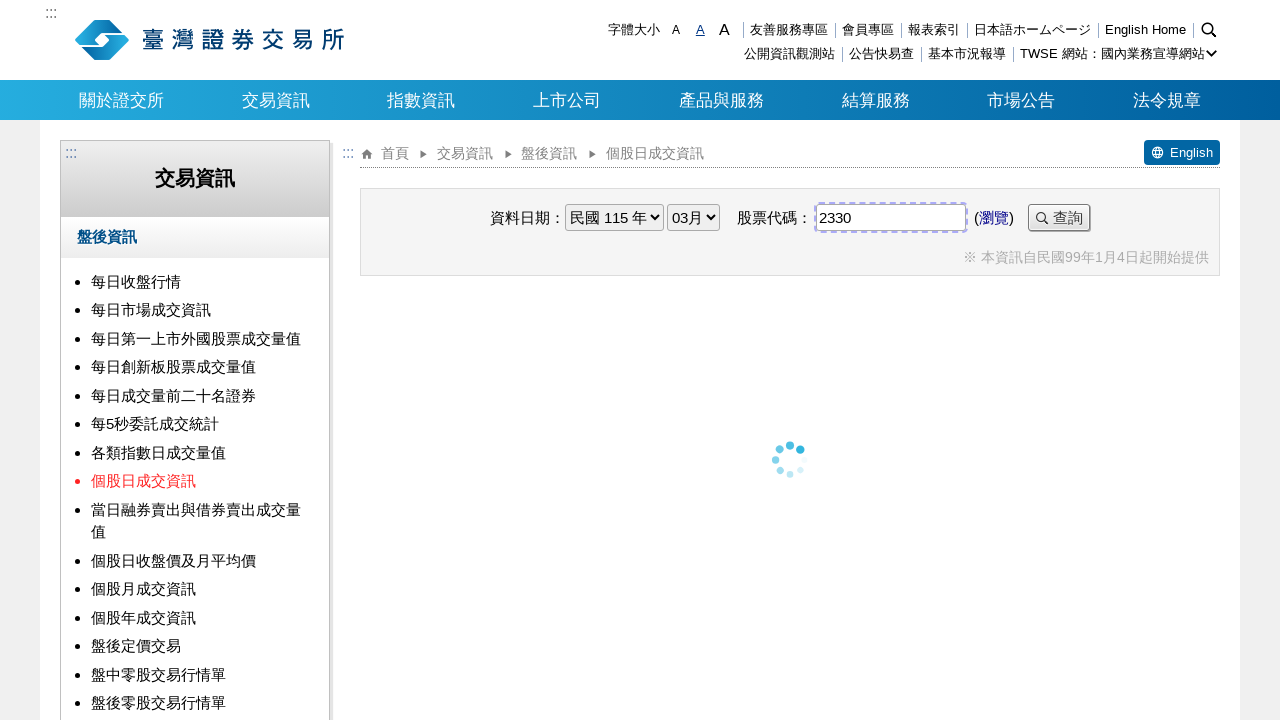

Waited 3 seconds for stock trading data to load
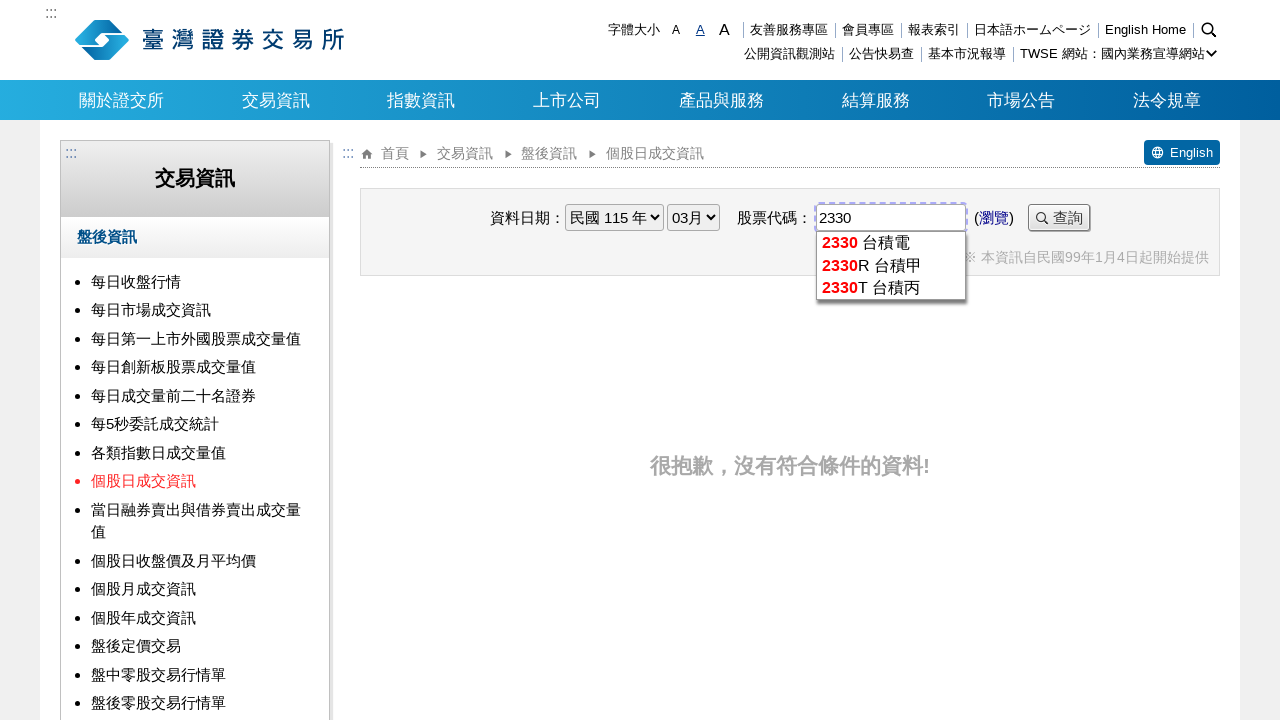

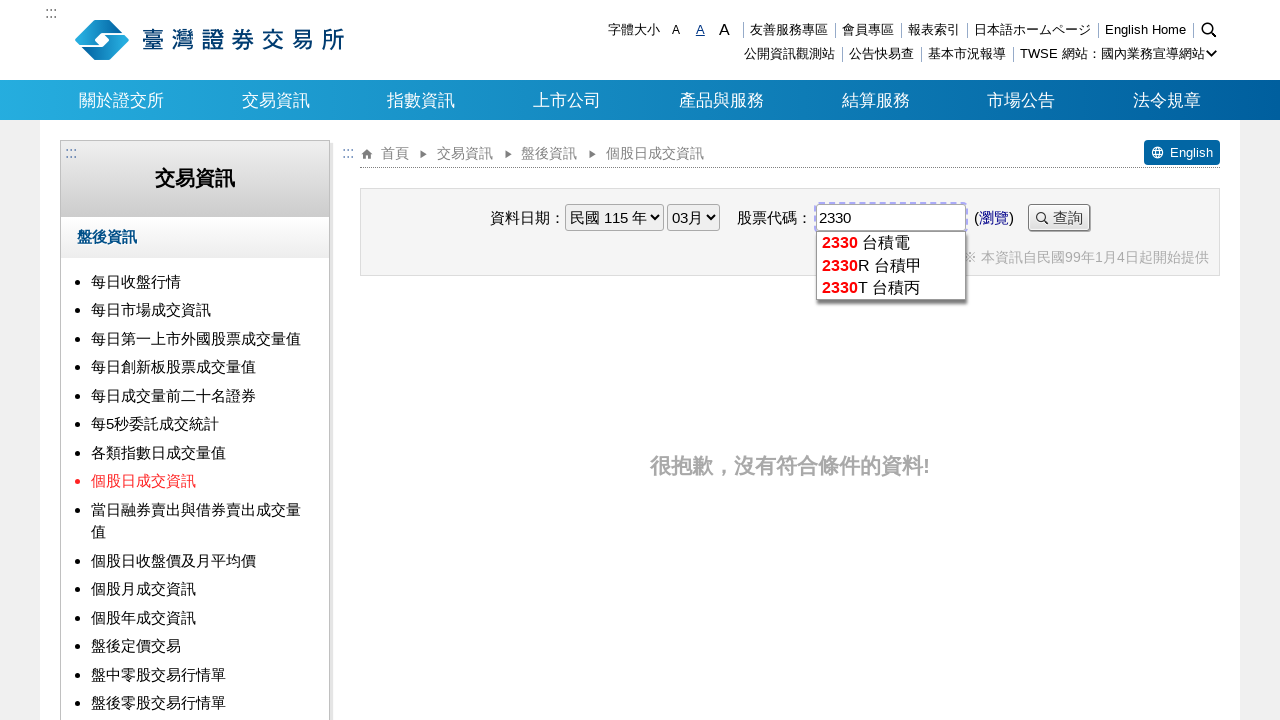